Tests the eighth FAQ accordion item by scrolling to it, clicking the question, and verifying the answer text about delivery to Moscow region is displayed.

Starting URL: https://qa-scooter.praktikum-services.ru/

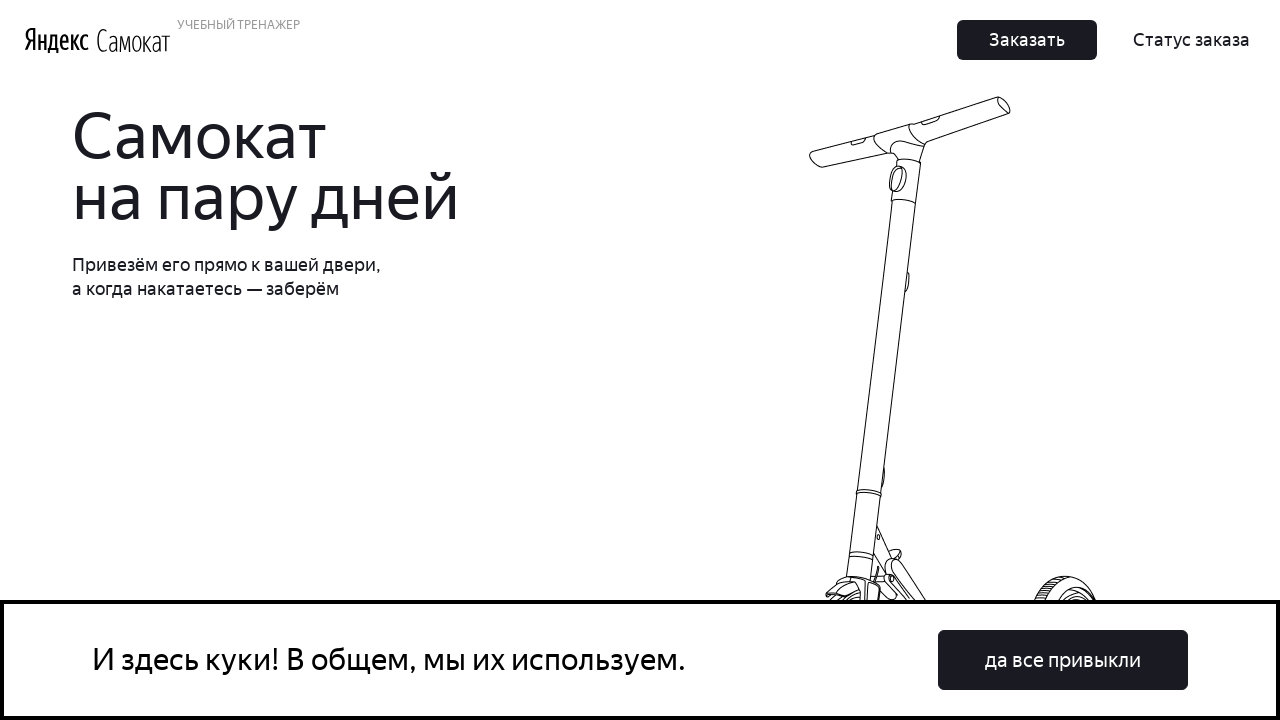

Scrolled to eighth FAQ accordion item into view
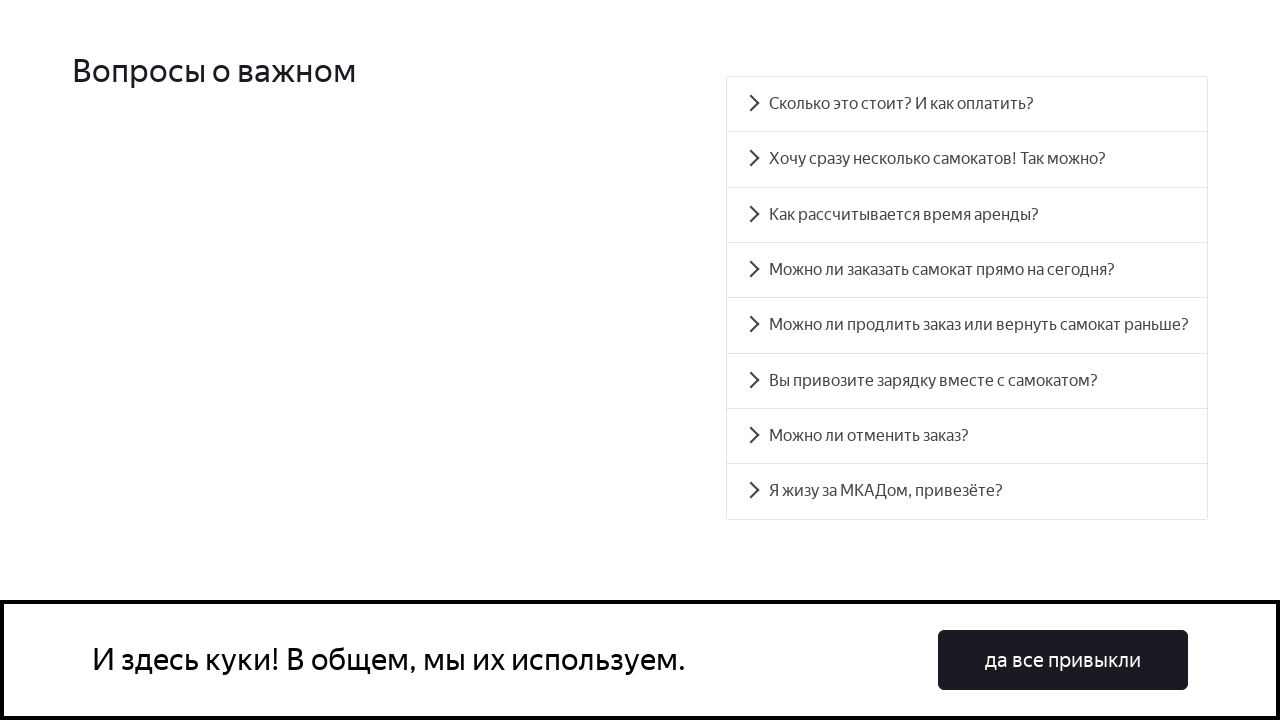

Clicked the eighth FAQ accordion question at (967, 492) on #accordion__heading-7
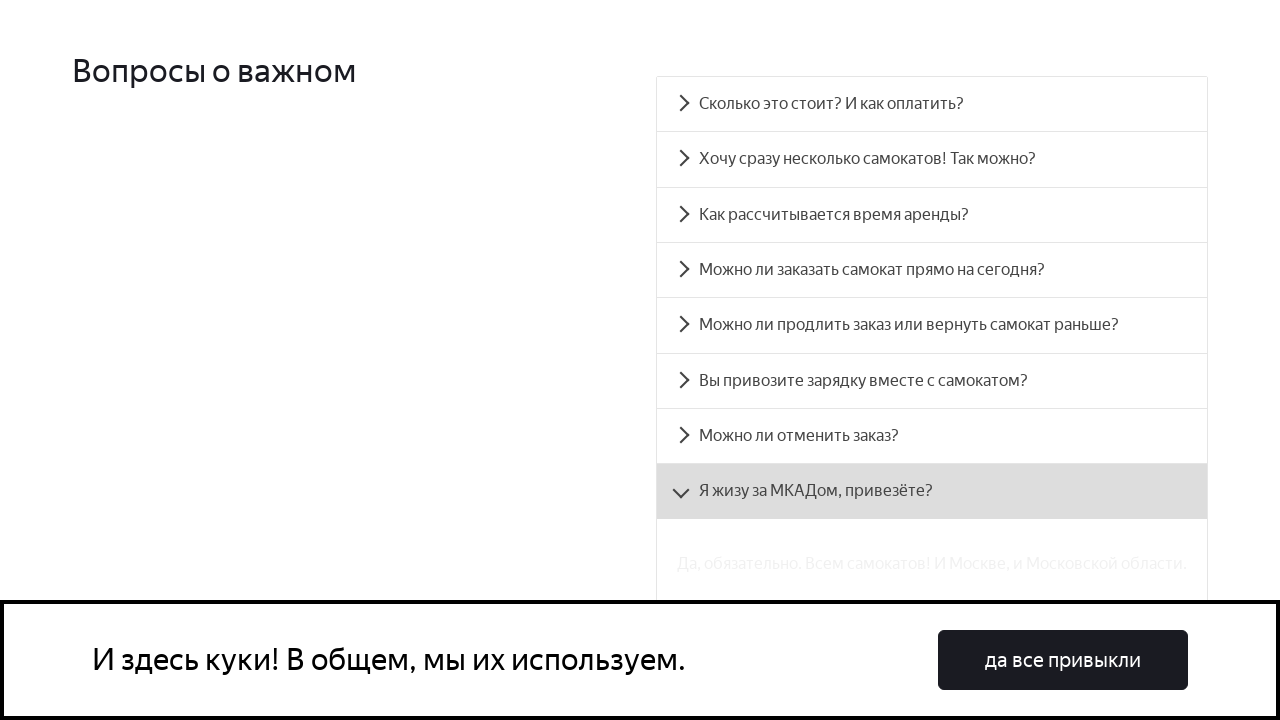

Answer panel for eighth question loaded and is visible
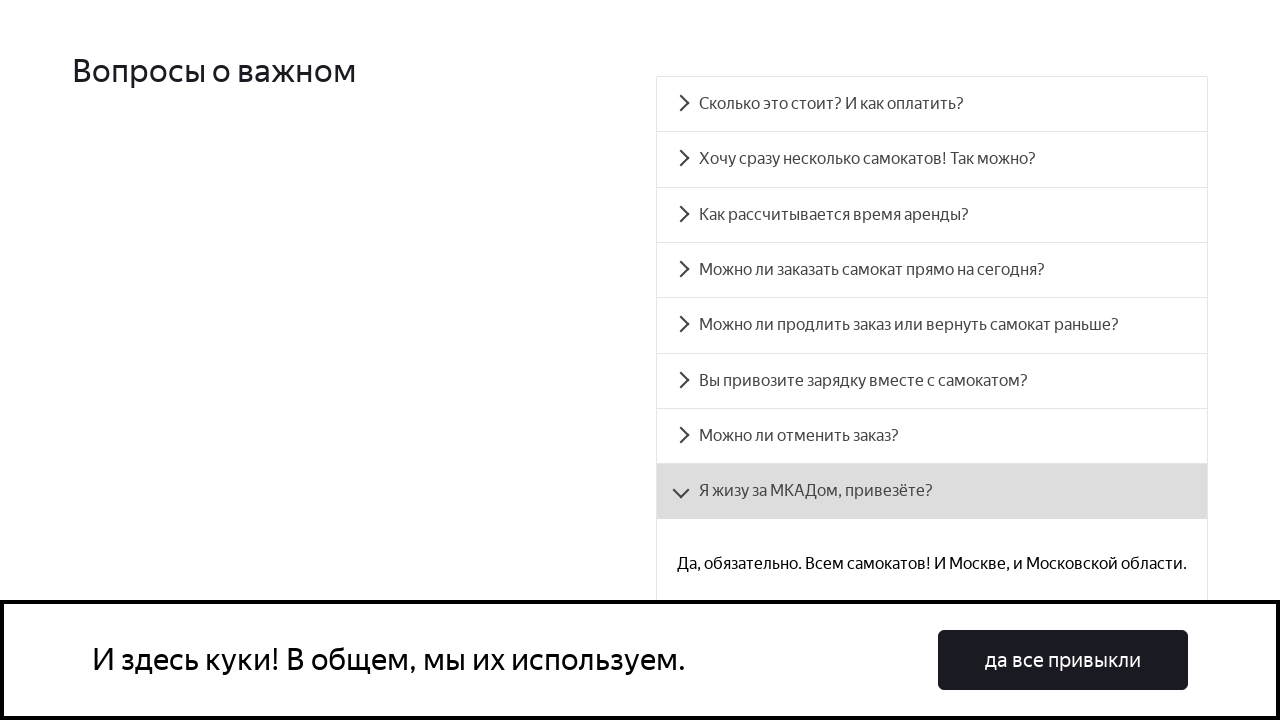

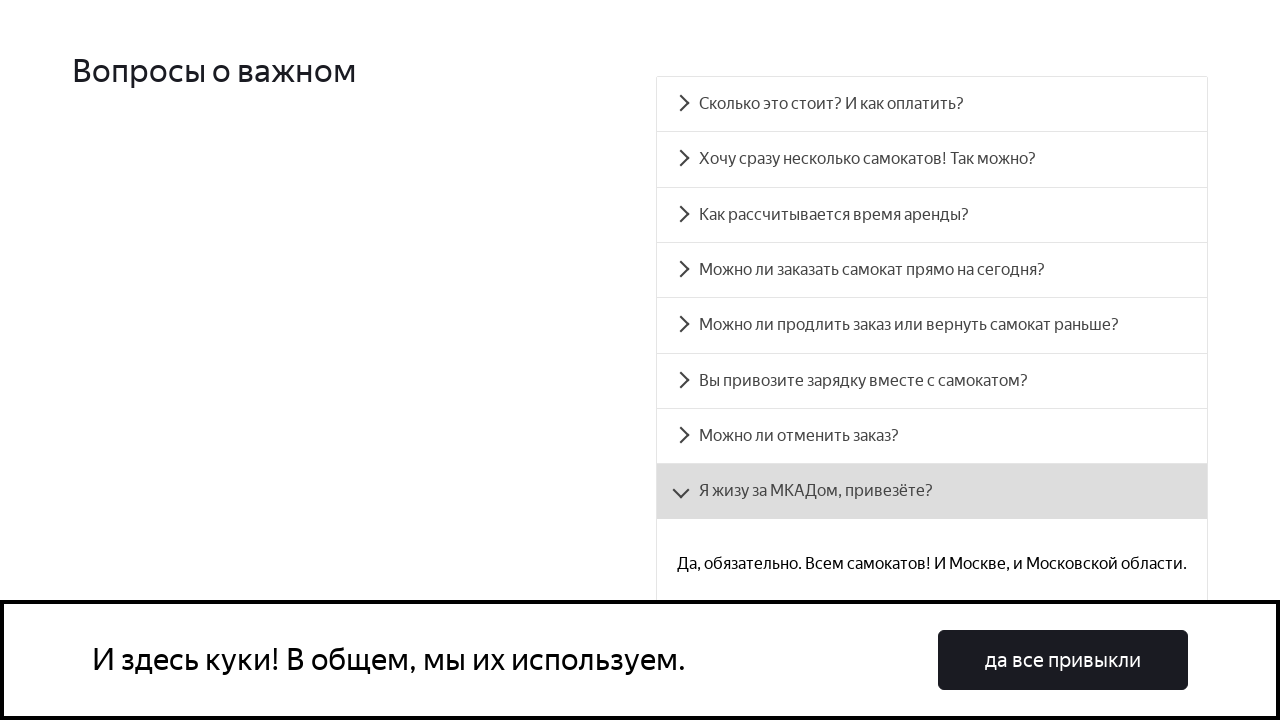